Tests that entered text is trimmed when editing a todo item.

Starting URL: https://demo.playwright.dev/todomvc

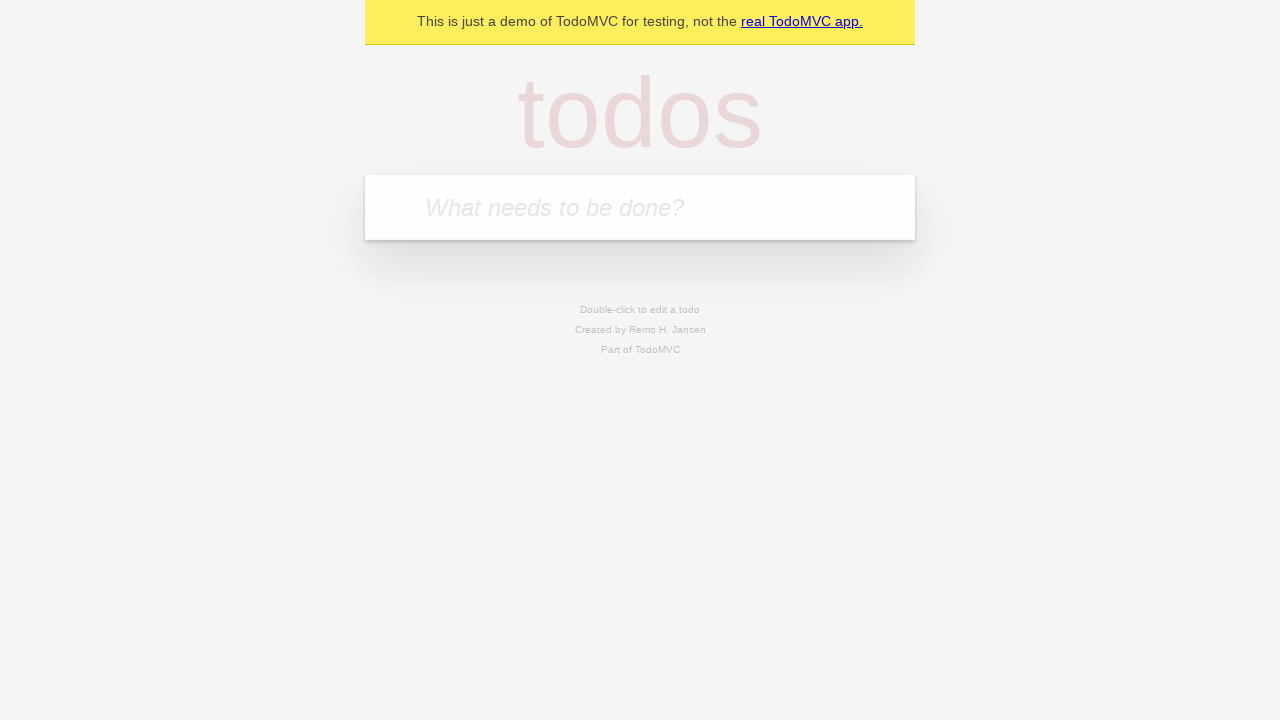

Filled new todo input with 'buy some cheese' on .new-todo
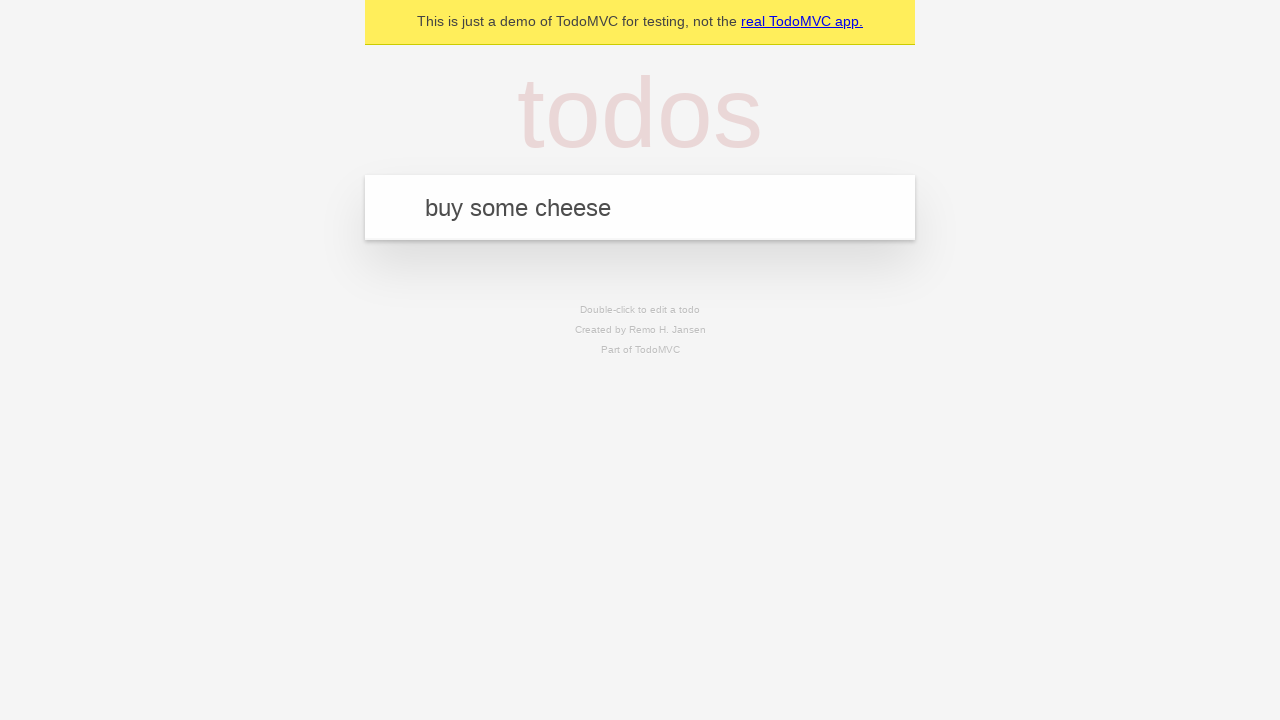

Pressed Enter to create first todo on .new-todo
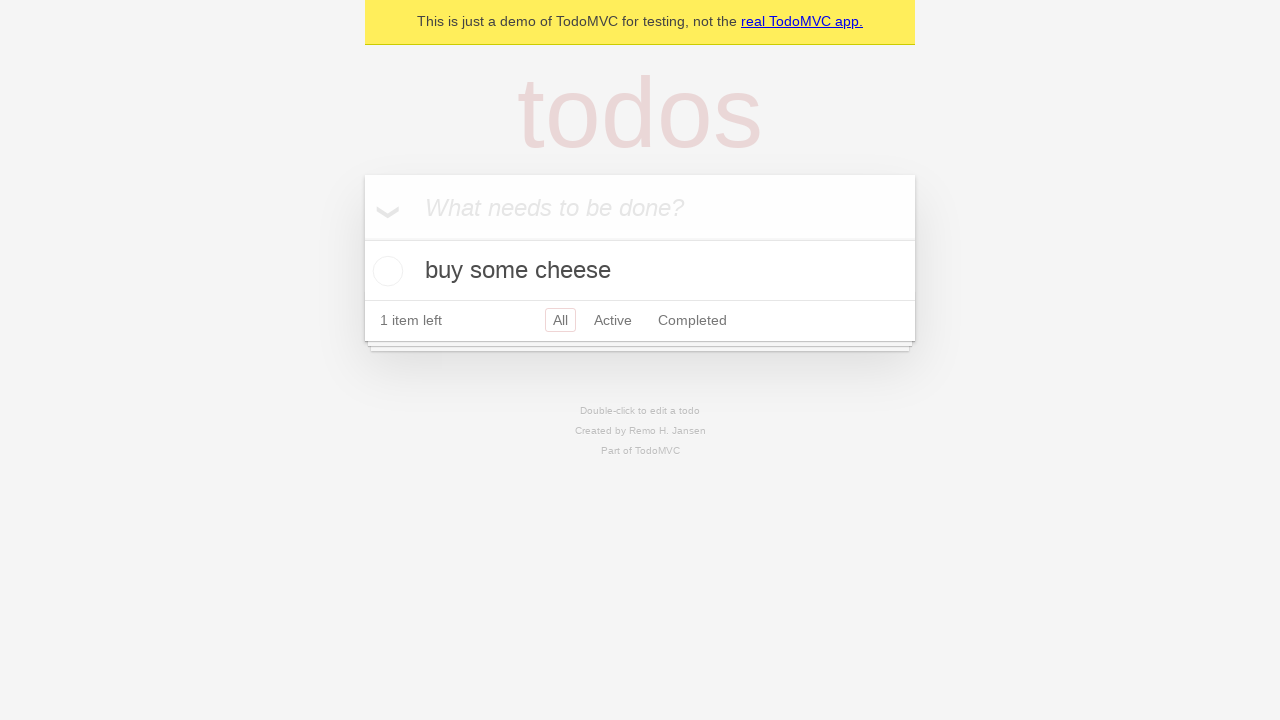

Filled new todo input with 'feed the cat' on .new-todo
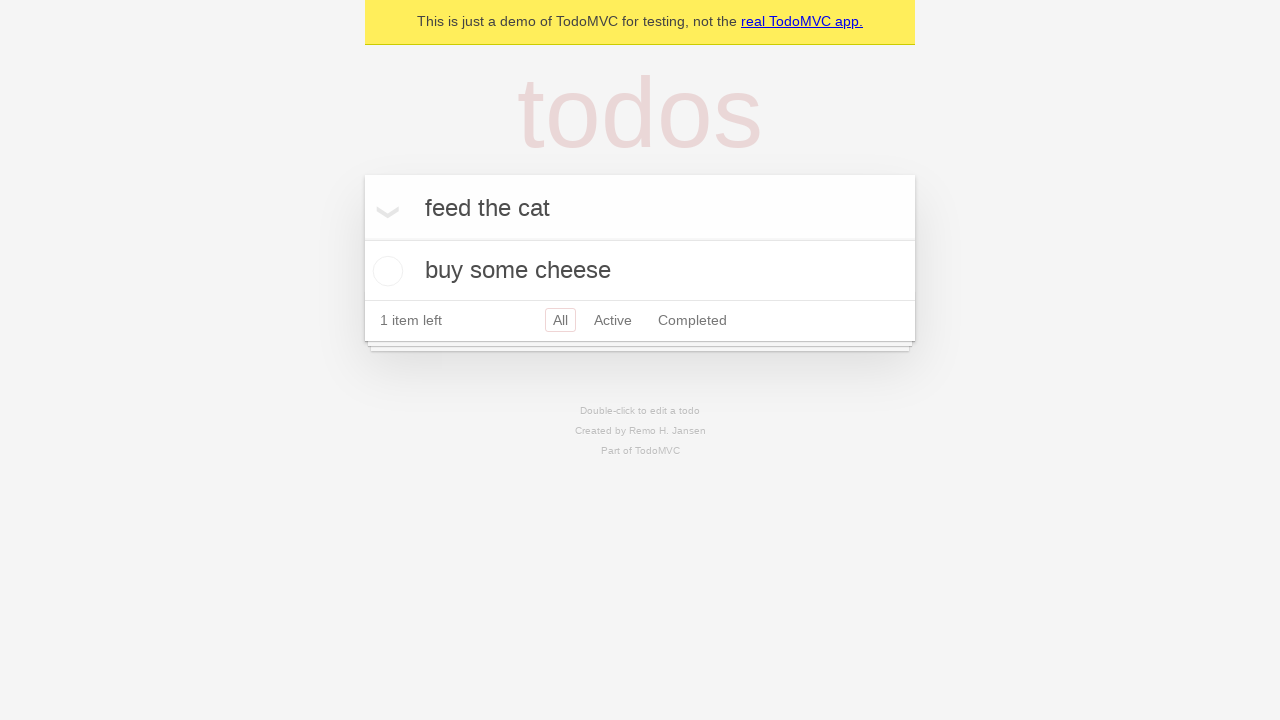

Pressed Enter to create second todo on .new-todo
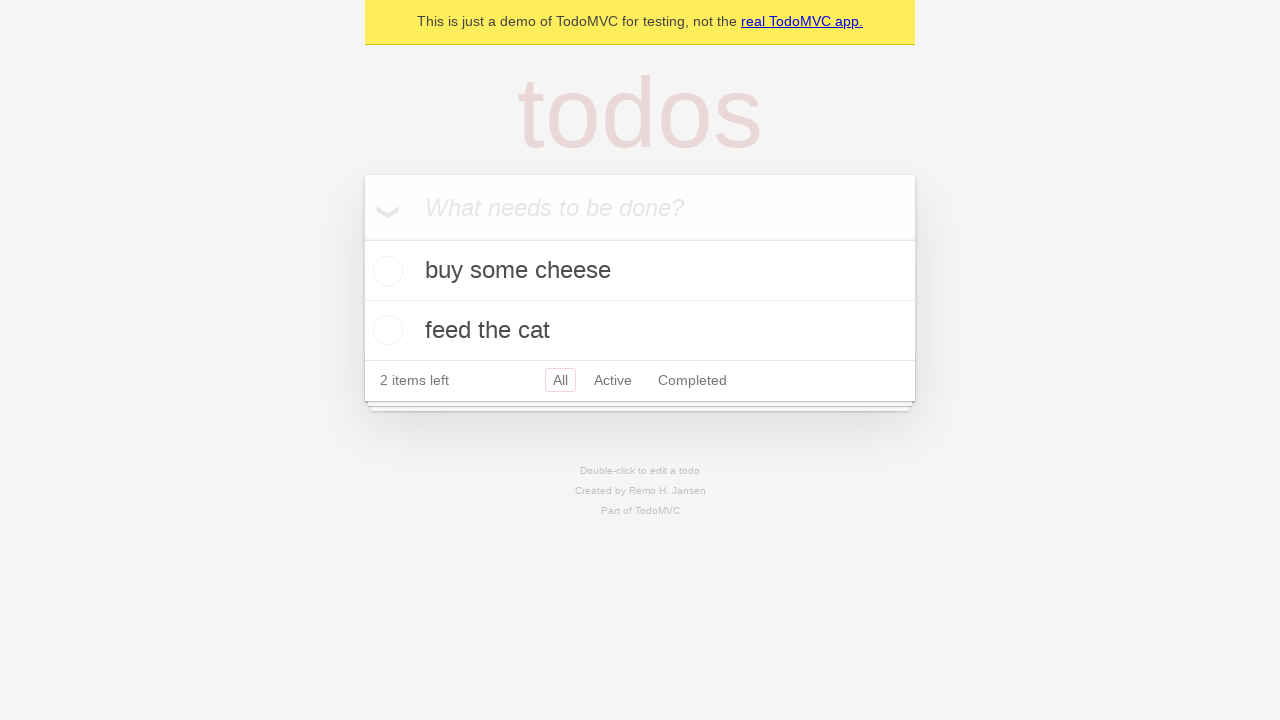

Filled new todo input with 'book a doctors appointment' on .new-todo
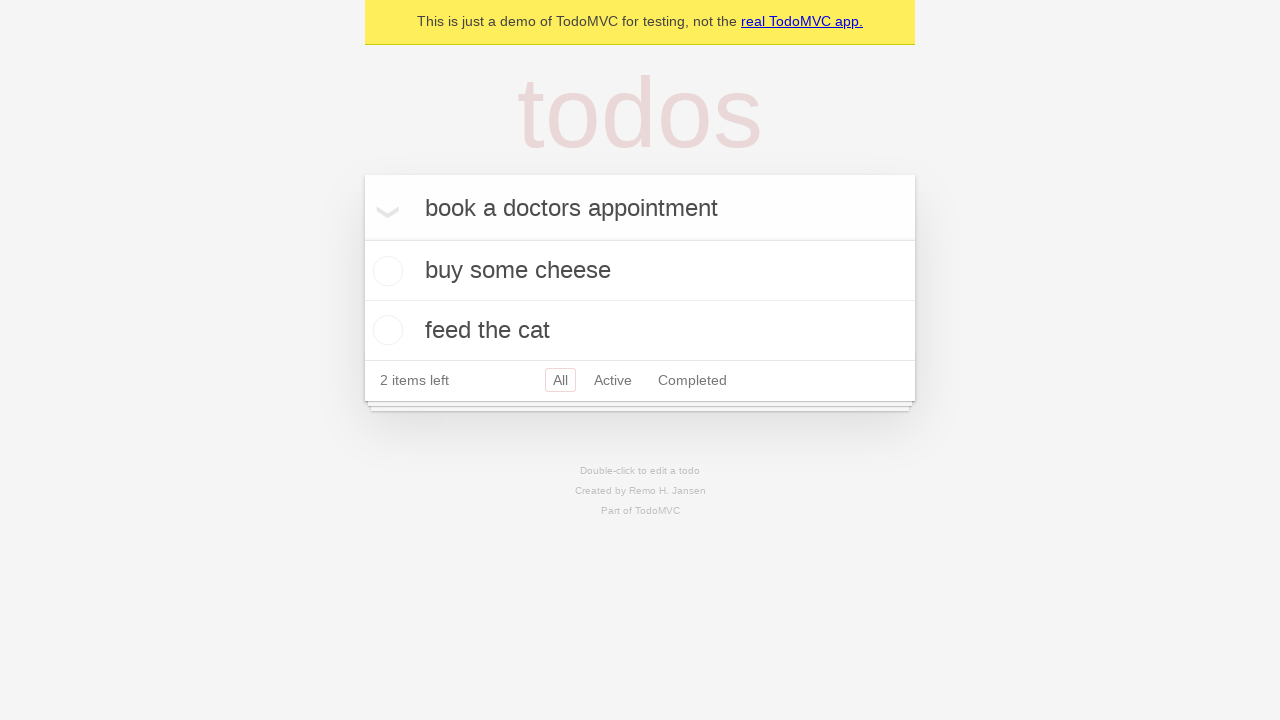

Pressed Enter to create third todo on .new-todo
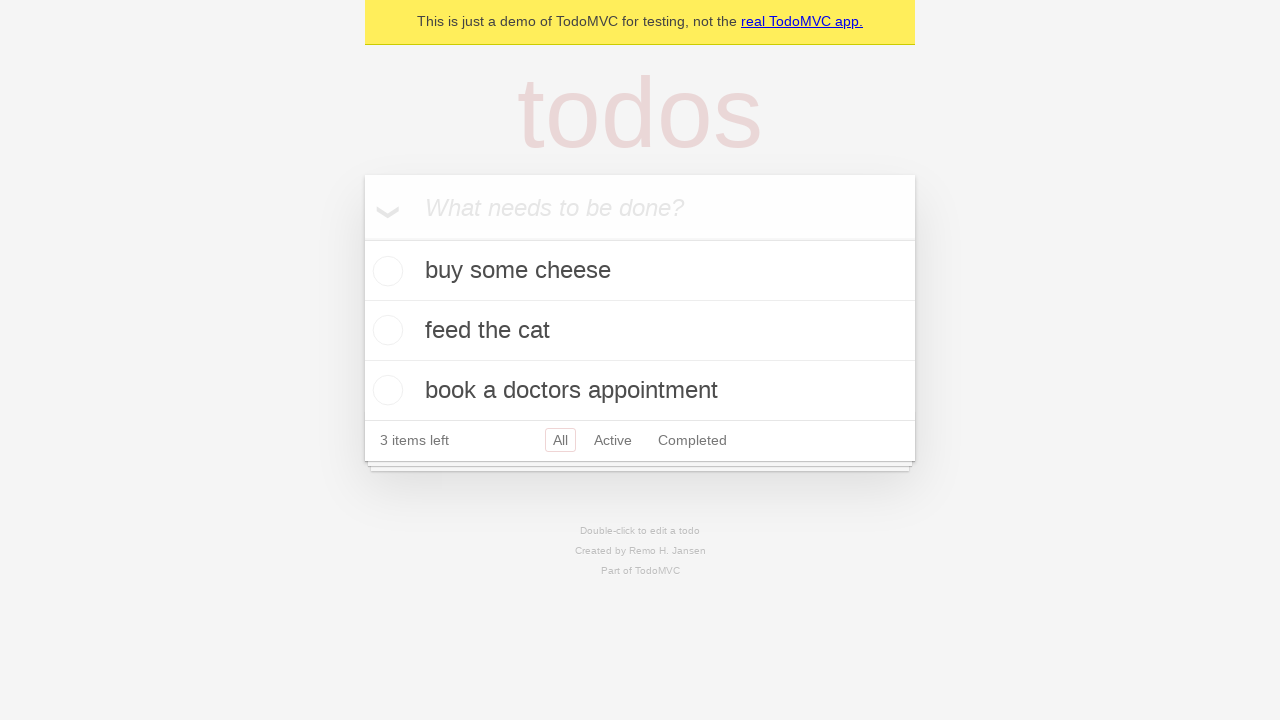

Double-clicked second todo item to enter edit mode at (640, 331) on .todo-list li:nth-child(2)
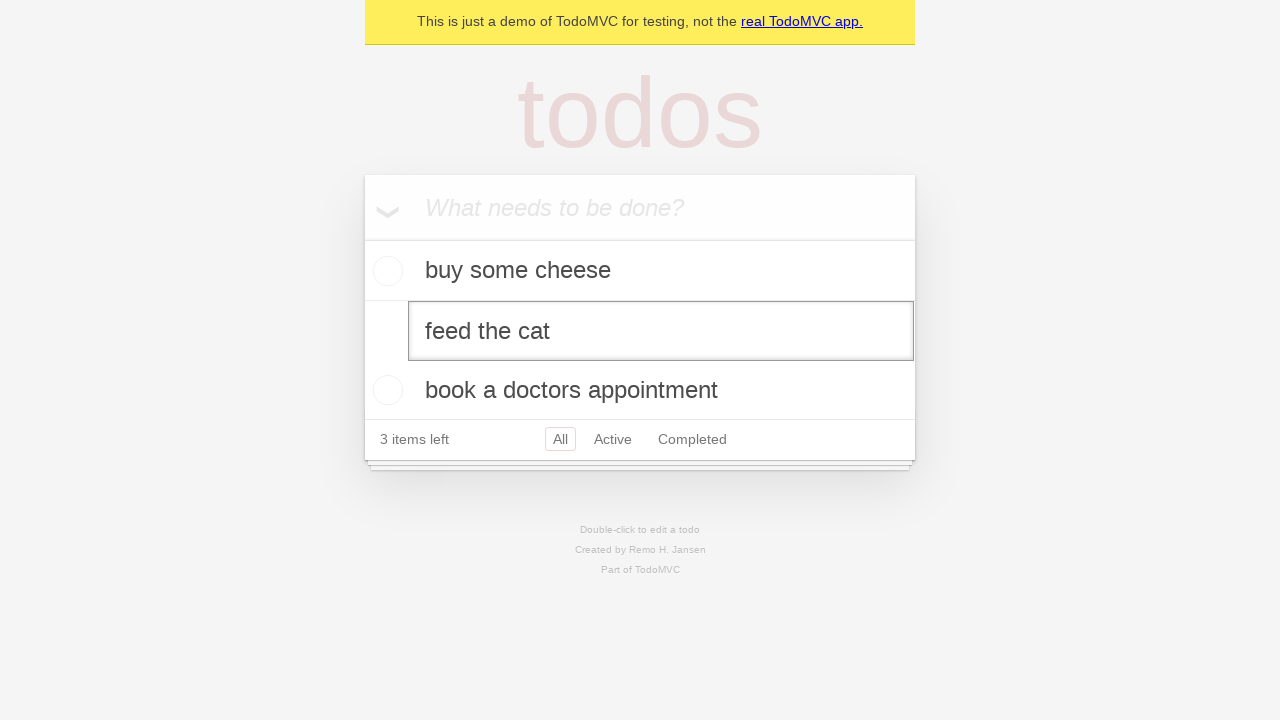

Filled edit field with text containing leading and trailing spaces on .todo-list li:nth-child(2) .edit
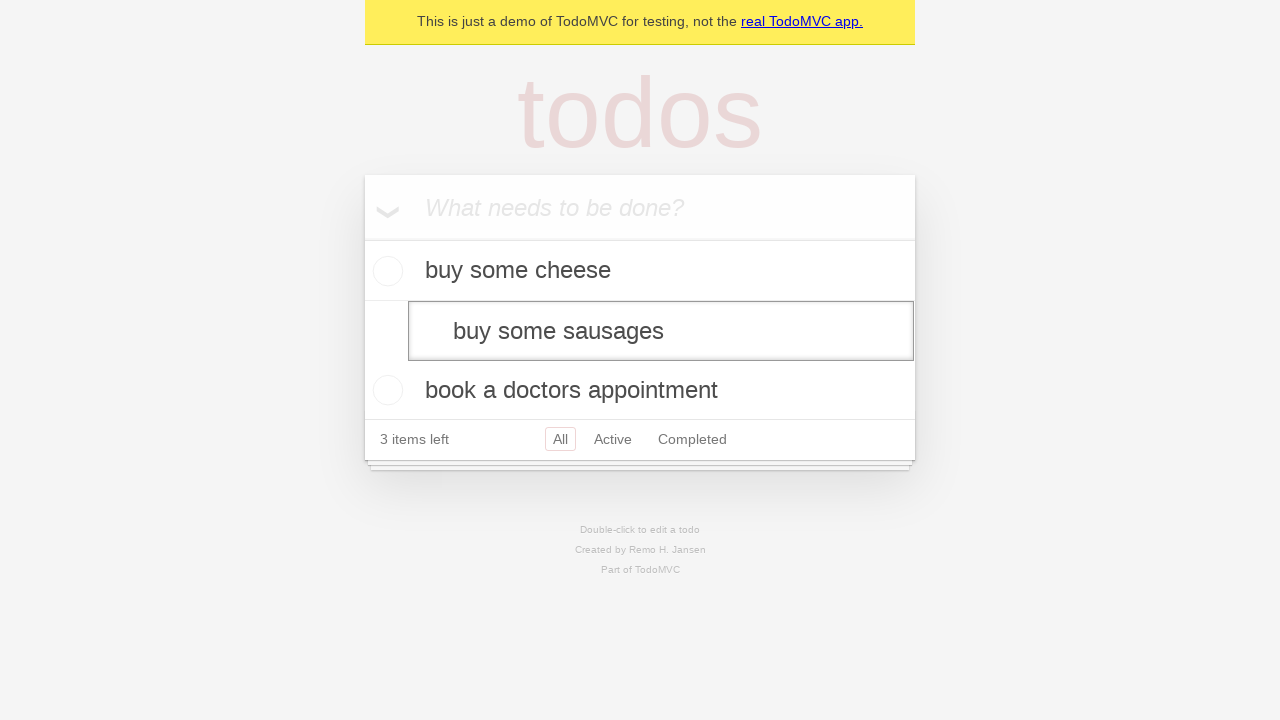

Pressed Enter to save edited todo and verify text is trimmed on .todo-list li:nth-child(2) .edit
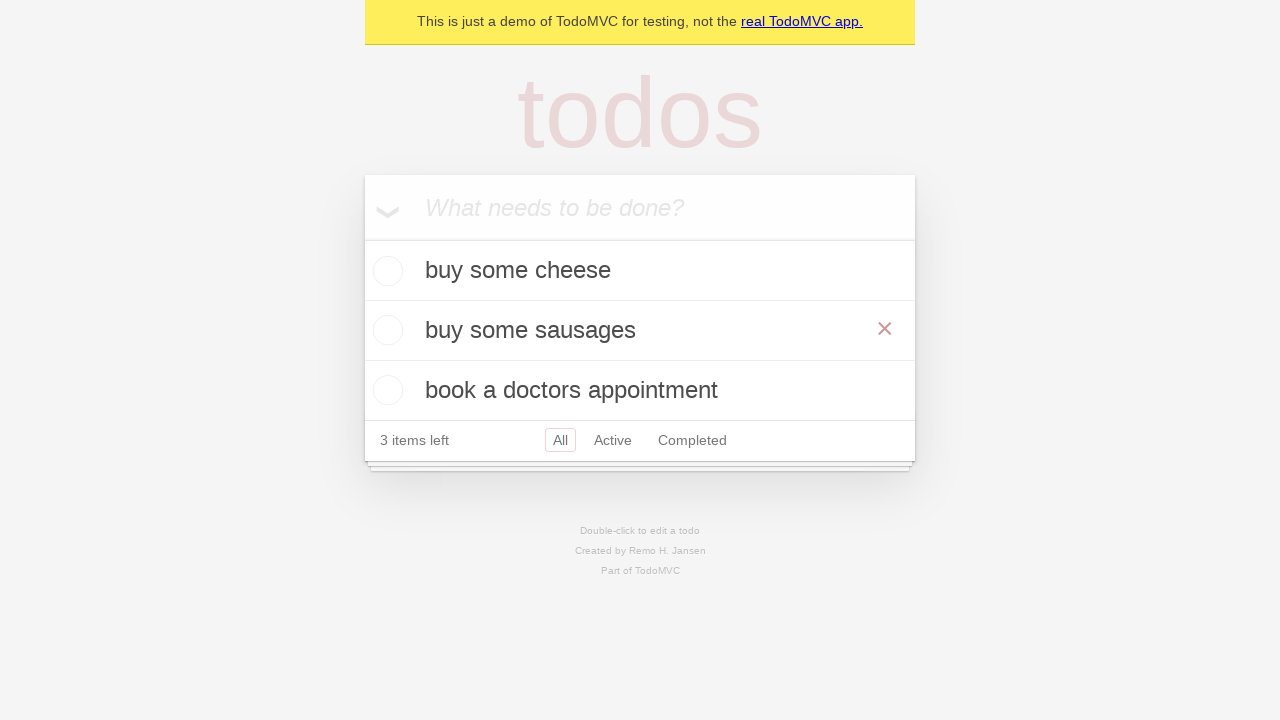

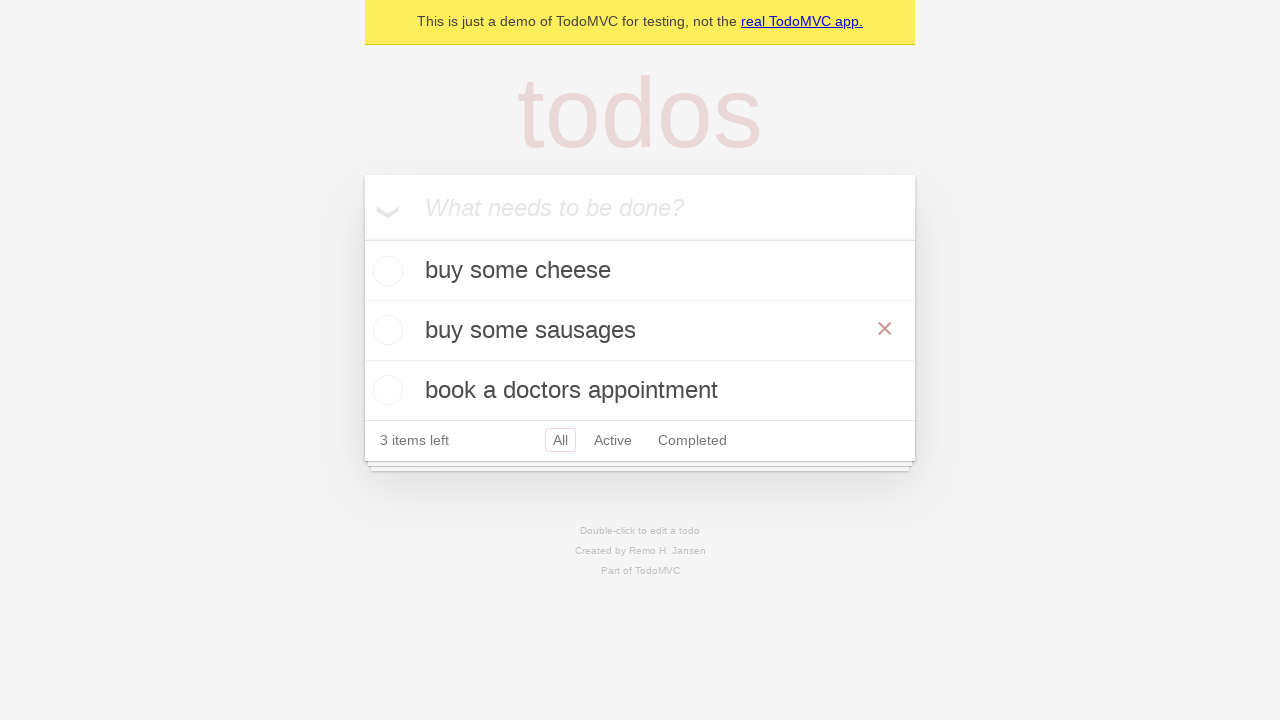